Fills out a simple form with test data (first name, last name, city, country fields), clicks the submit button, and handles the resulting alert modal.

Starting URL: https://suninjuly.github.io/simple_form_find_task.html

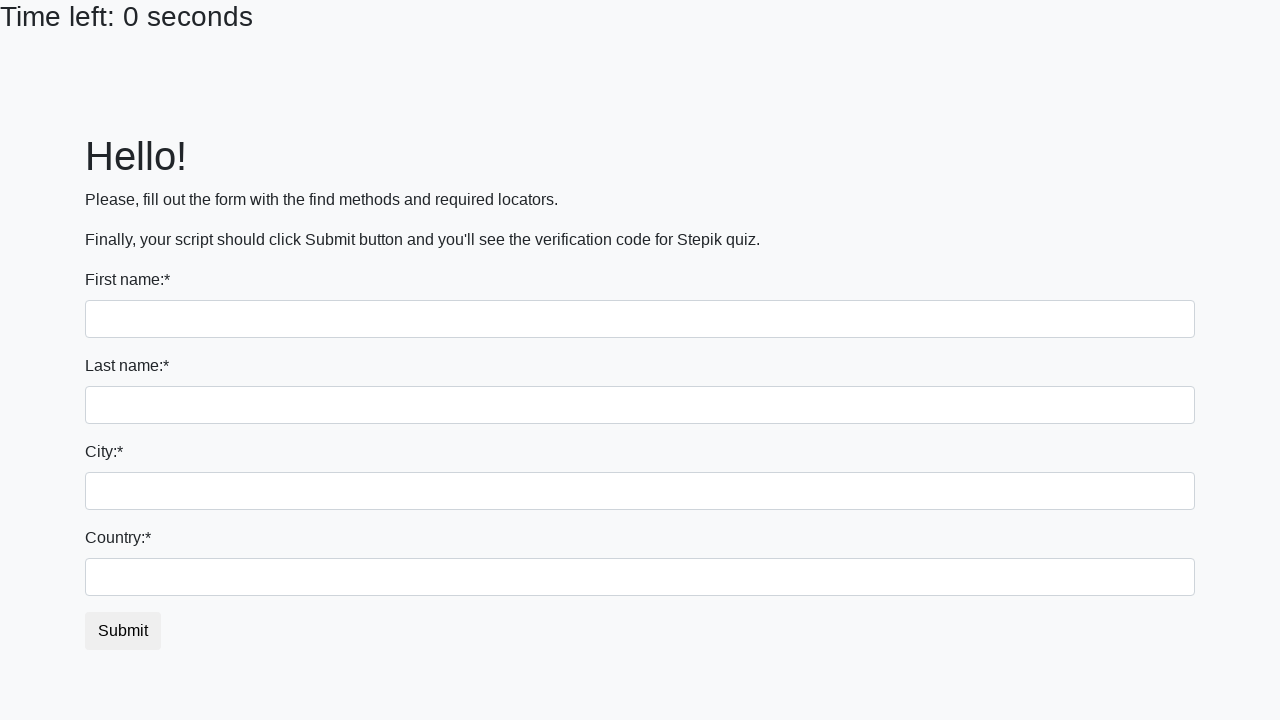

Filled first name field with 'John' on input:first-of-type
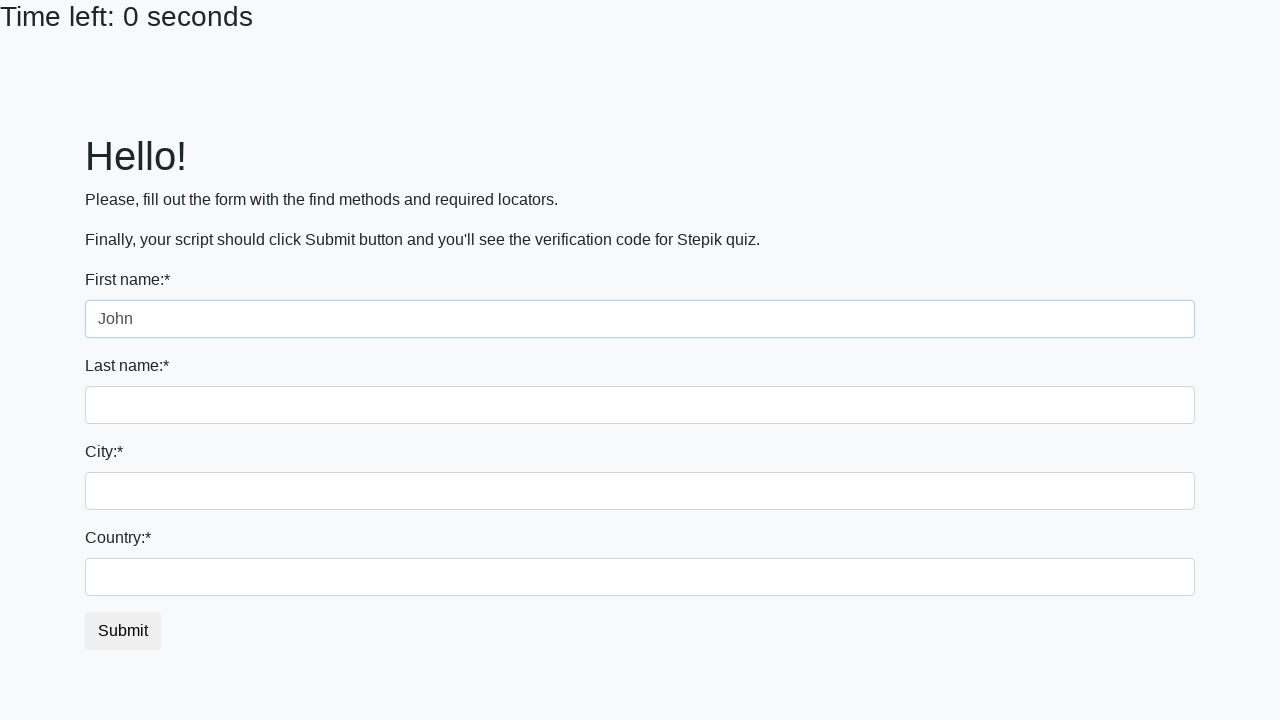

Filled last name field with 'Smith' on input[name='last_name']
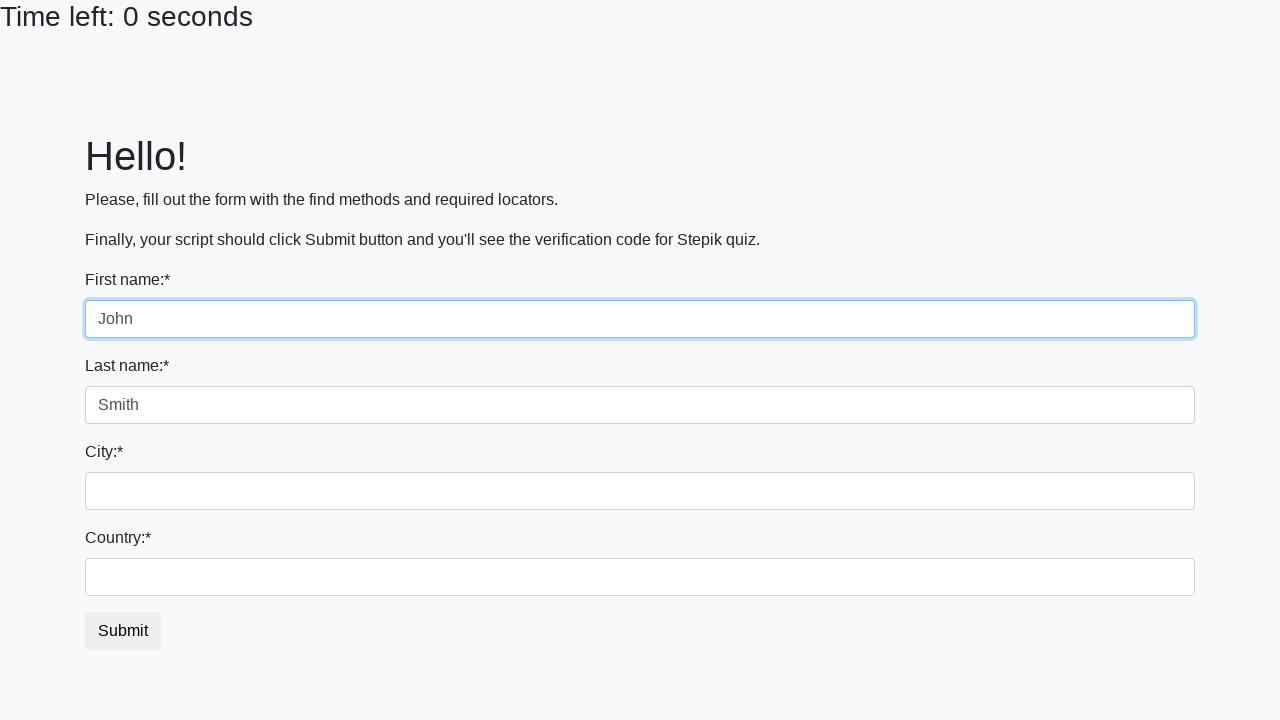

Filled city field with 'New York' on input.city
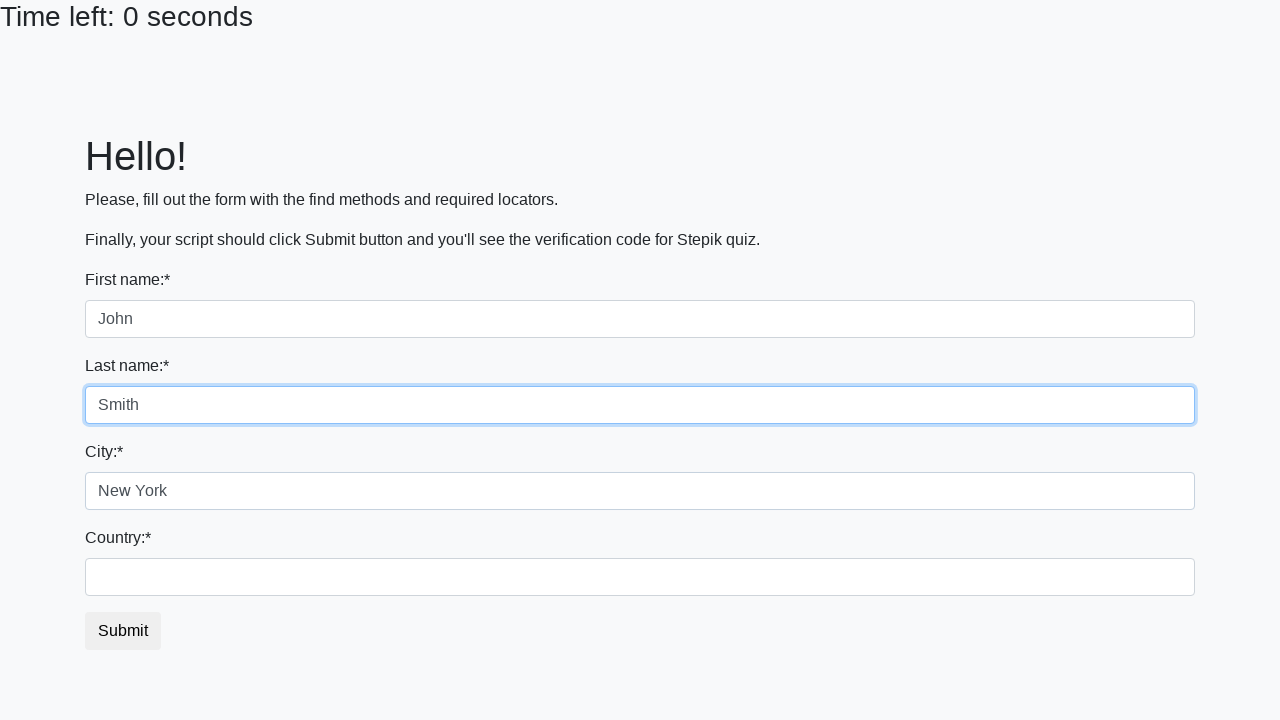

Filled country field with 'USA' on #country
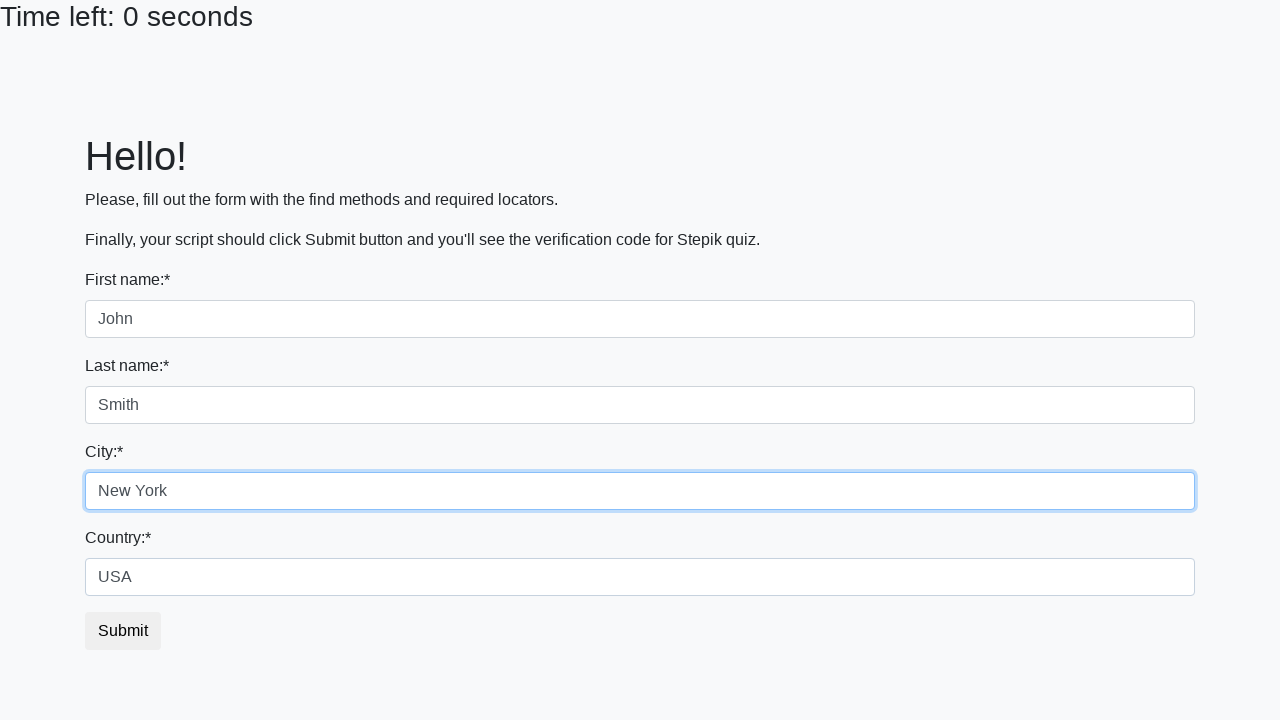

Clicked submit button at (123, 631) on button.btn
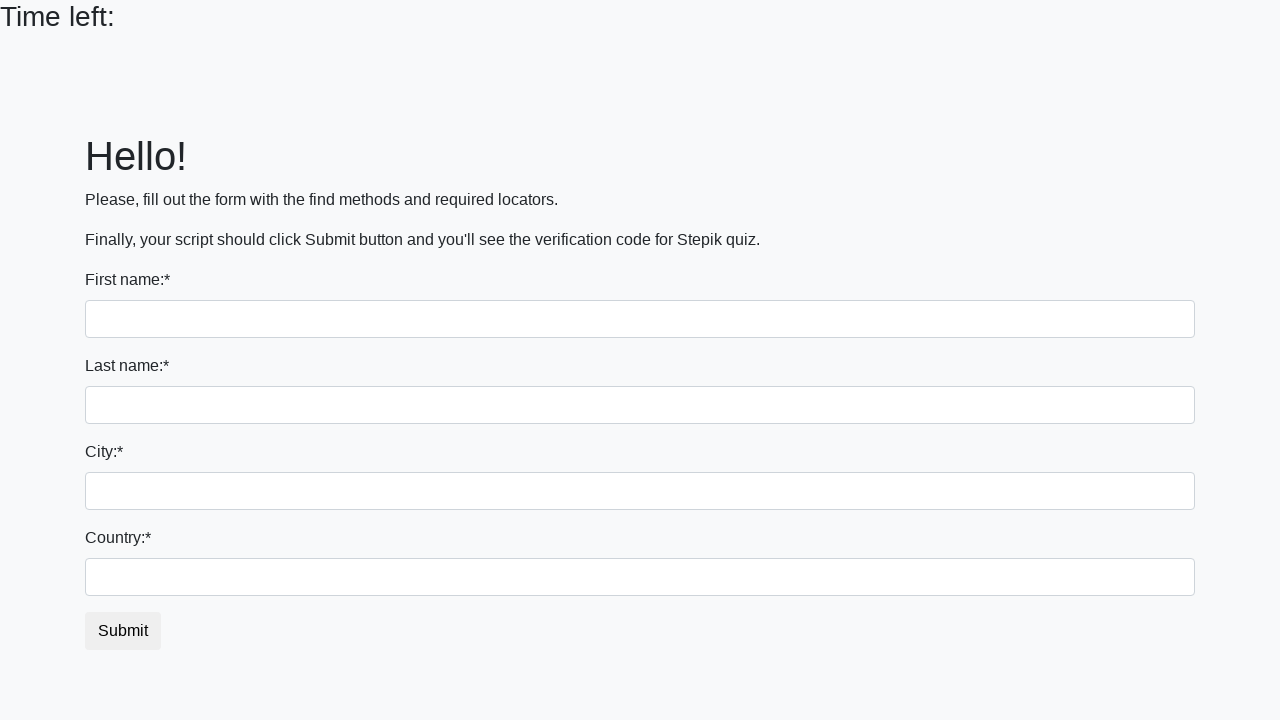

Set up dialog handler to accept alerts
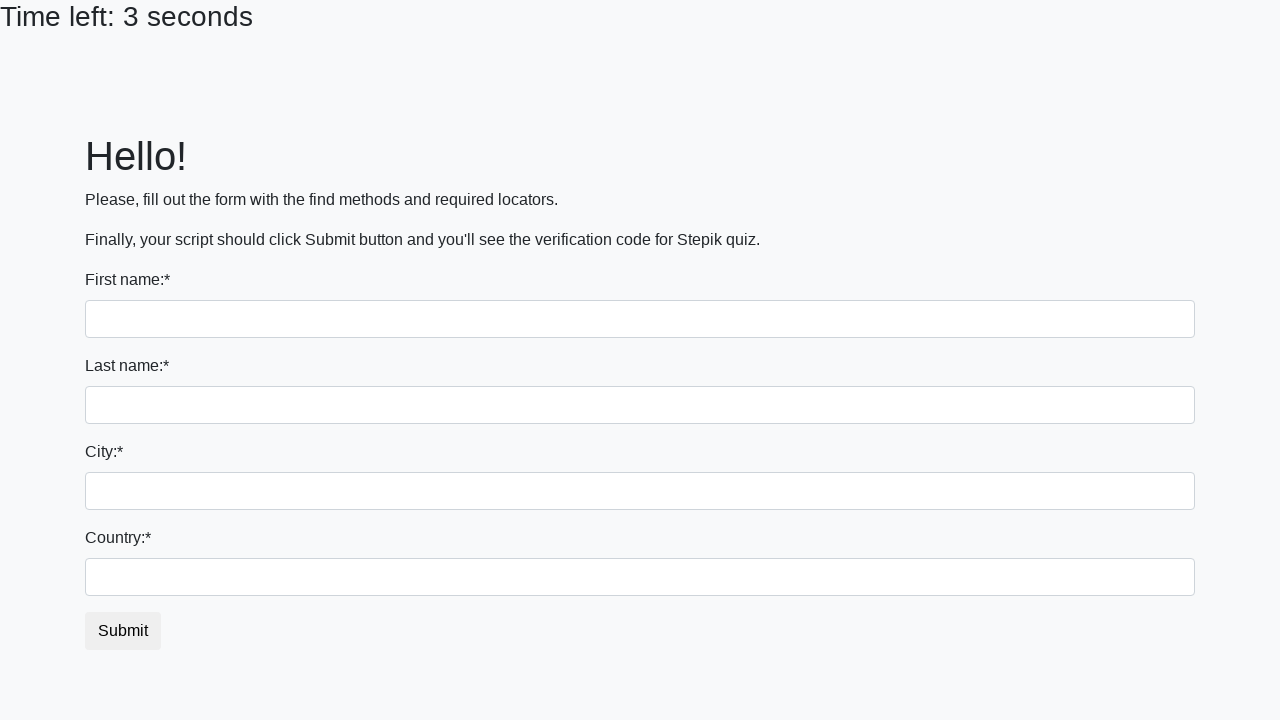

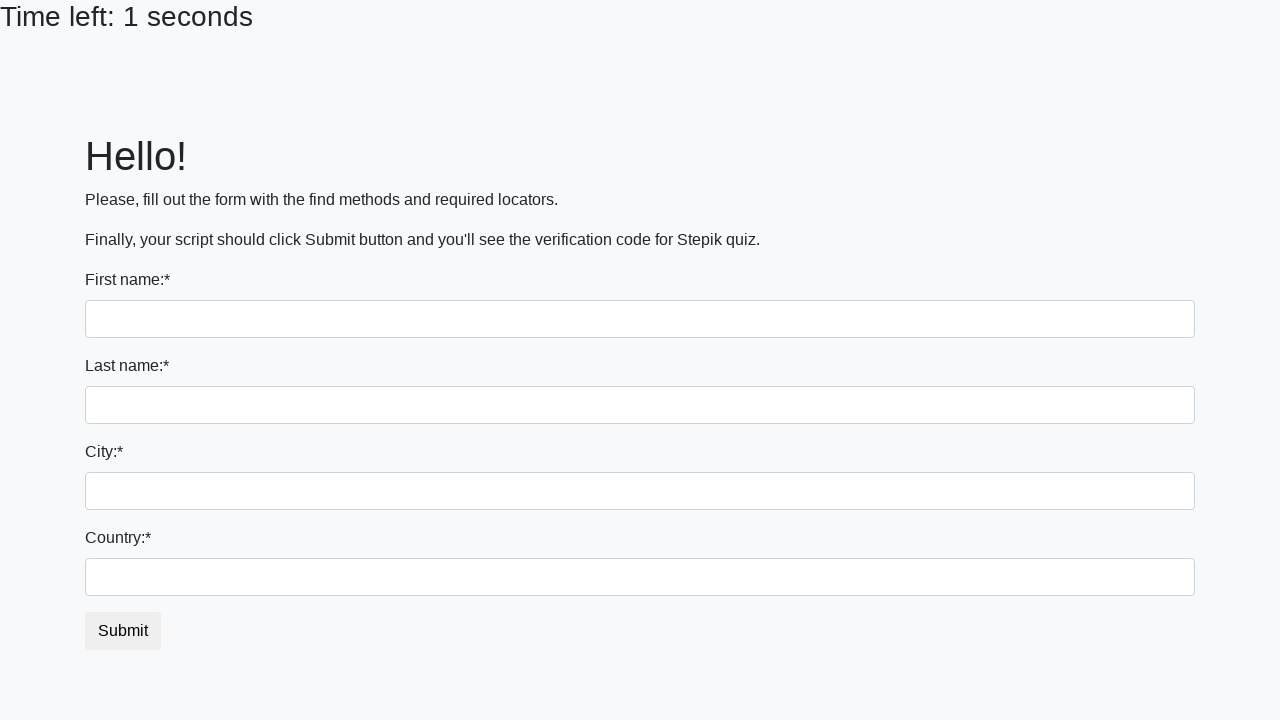